Tests alert dialog handling by clicking a button that triggers an alert and then dismissing the alert

Starting URL: https://testautomationpractice.blogspot.com/

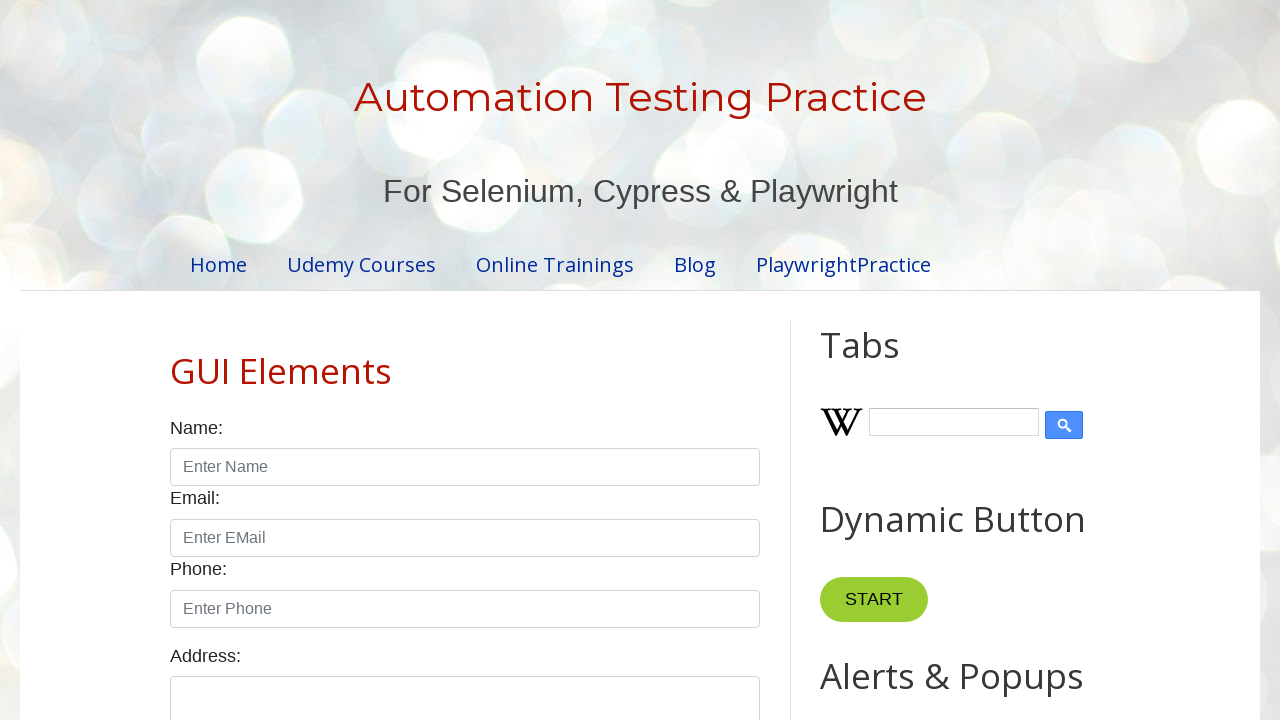

Clicked button to trigger alert dialog at (888, 361) on xpath=//*[@id='HTML9']/div[1]/button
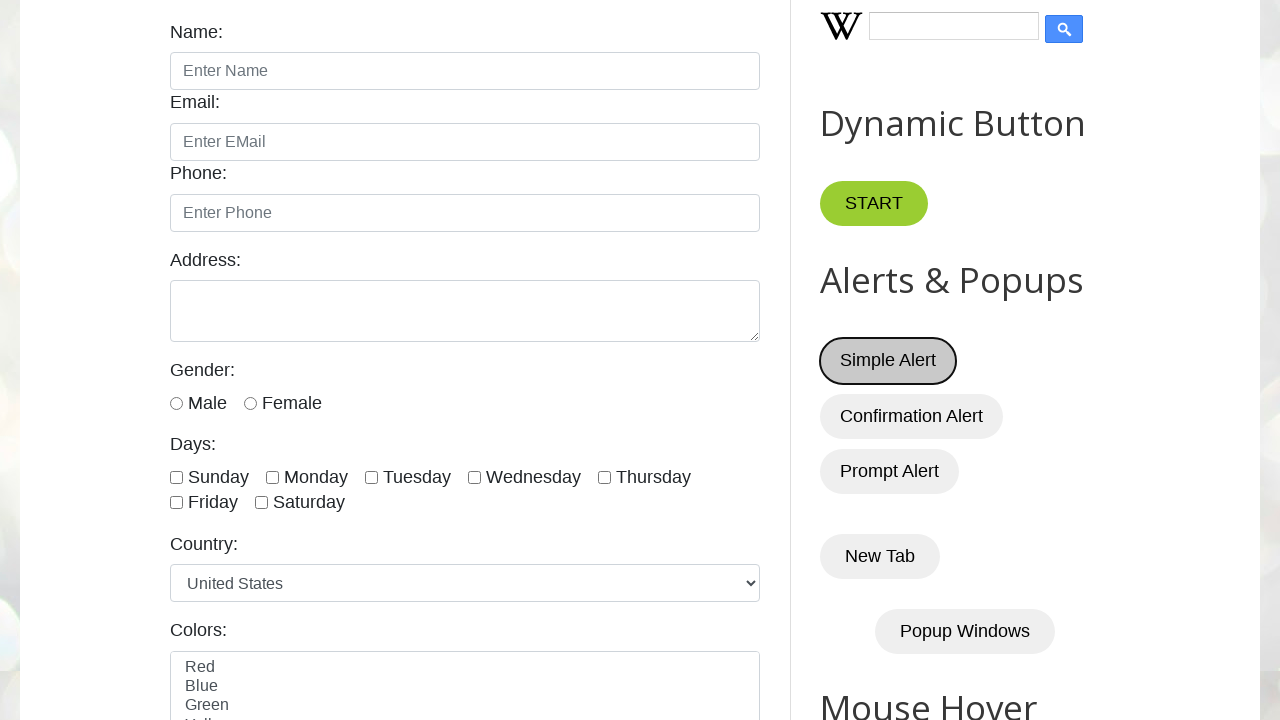

Set up dialog handler to dismiss alerts
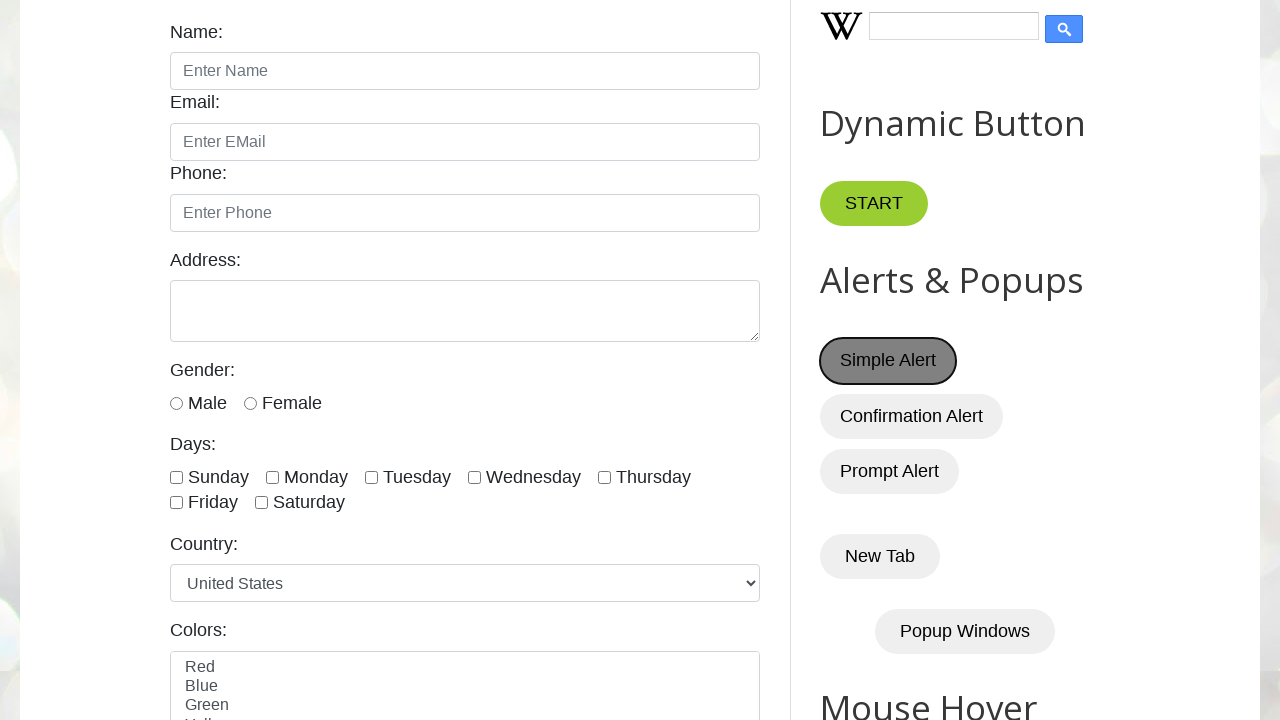

Set up one-time dialog handler to dismiss alert
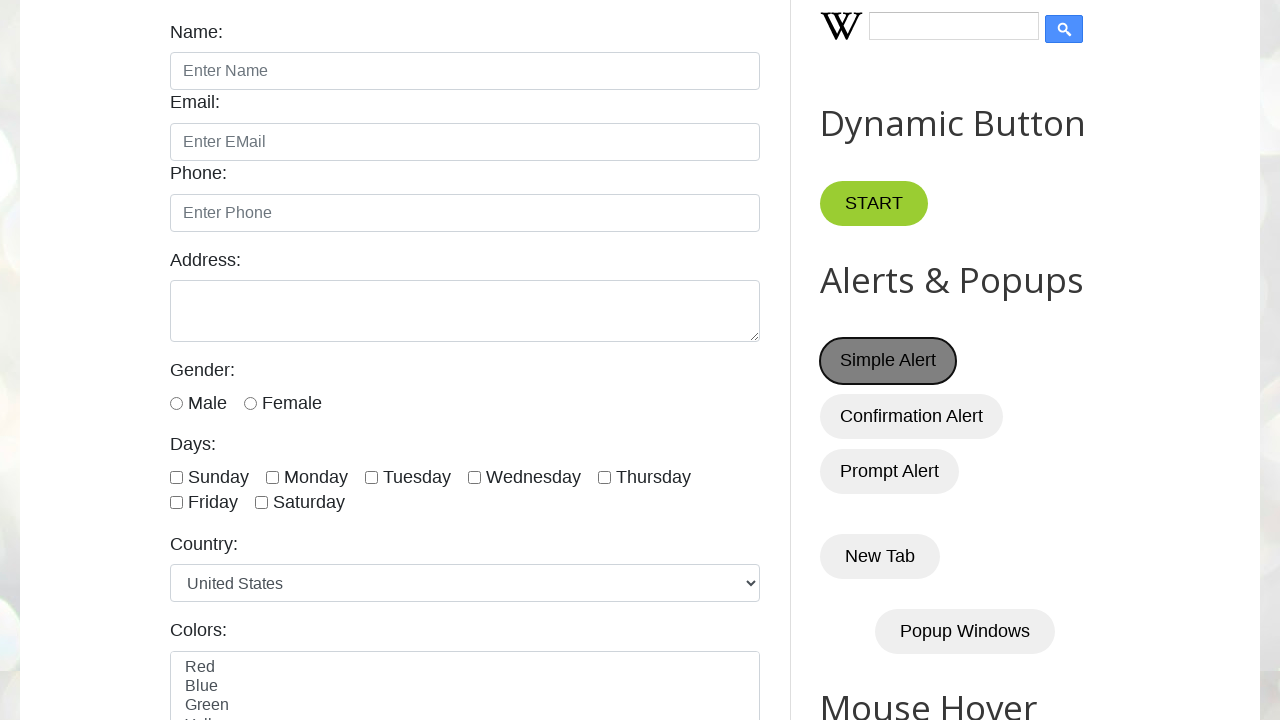

Clicked button to trigger alert and dismissed it with dialog handler at (888, 361) on xpath=//*[@id='HTML9']/div[1]/button
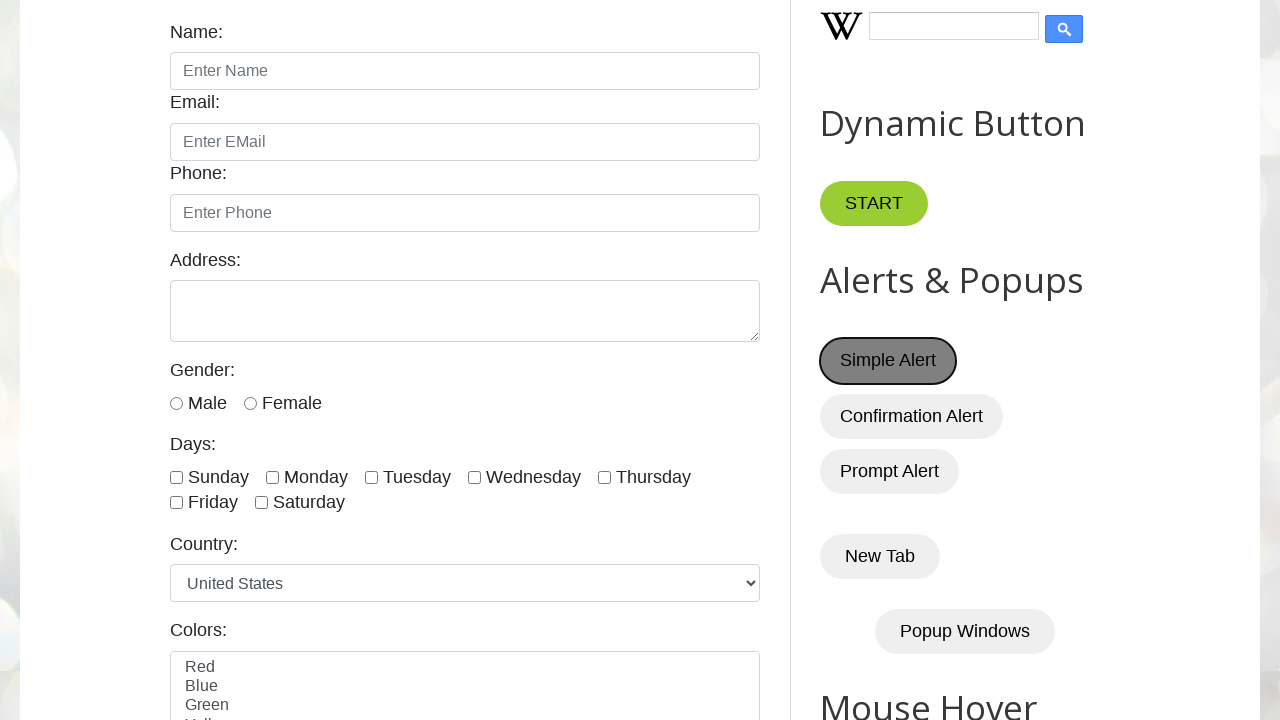

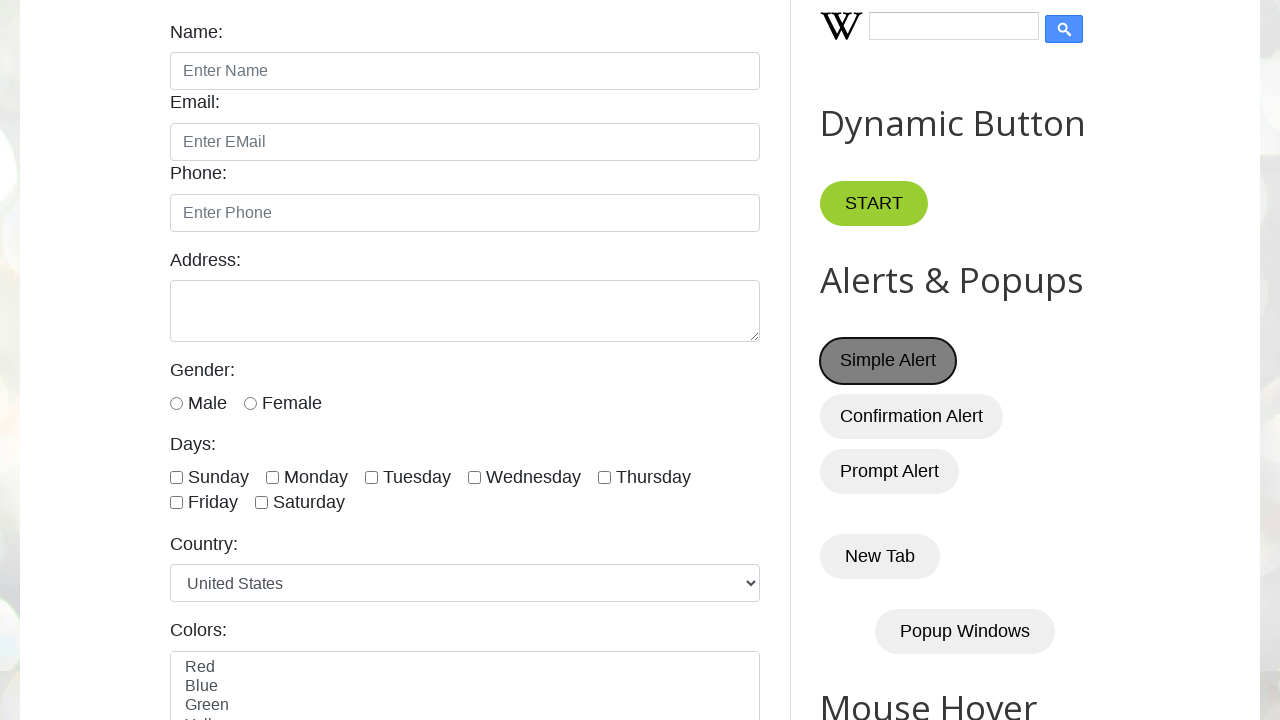